Tests various link types on a demo page including links that open new tabs and API call links that return different HTTP status codes (created, no-content, moved, bad-request, unauthorized, forbidden, invalid-url)

Starting URL: https://demoqa.com/links

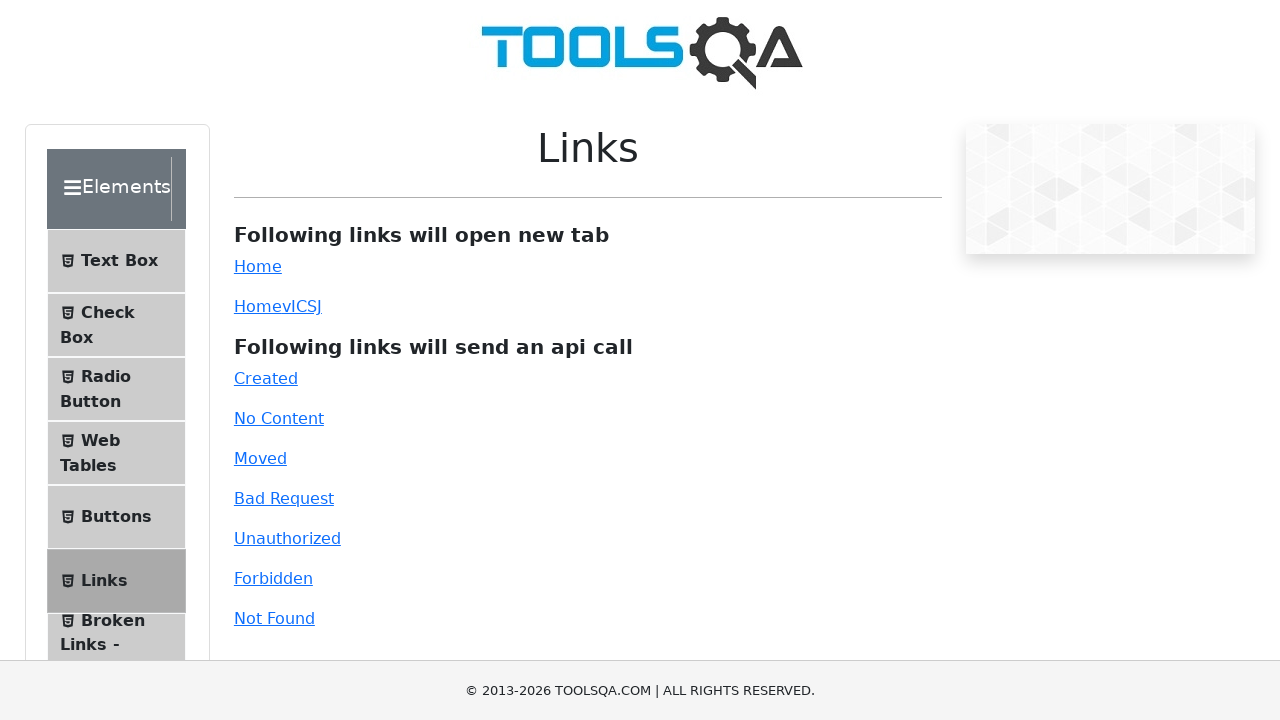

Clicked simple link that opens in new tab at (258, 266) on #simpleLink
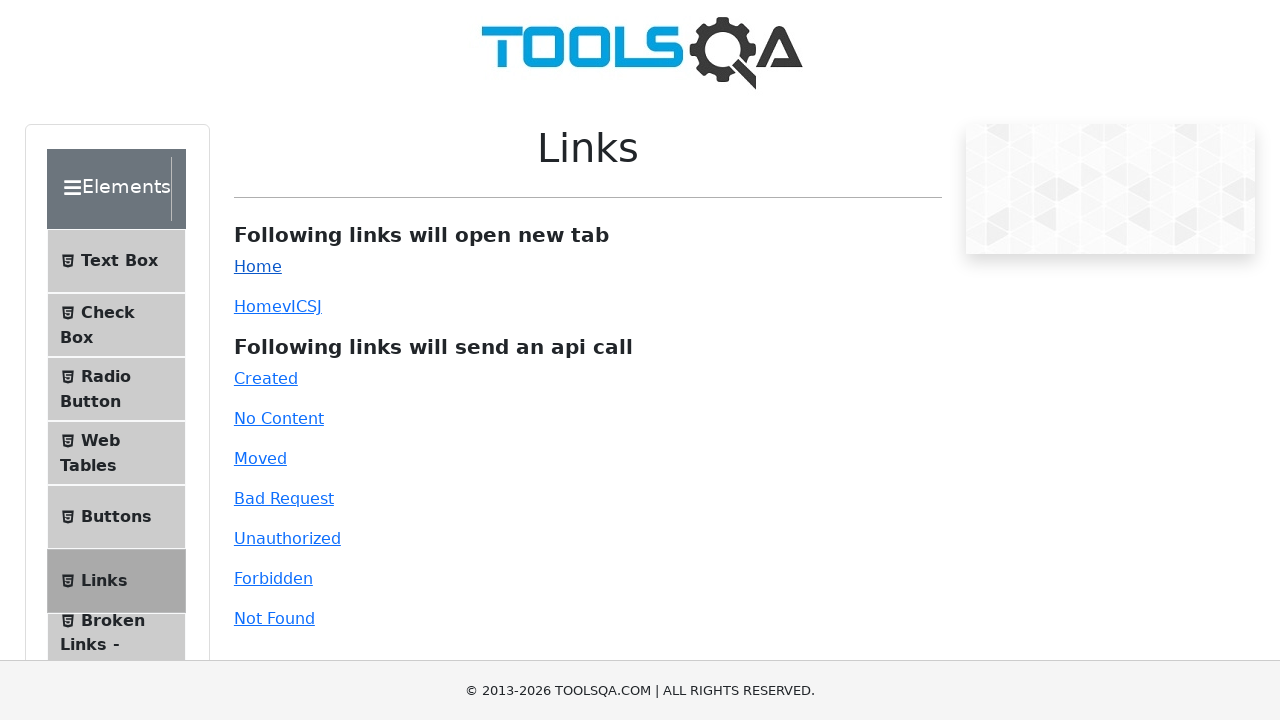

New tab loaded successfully
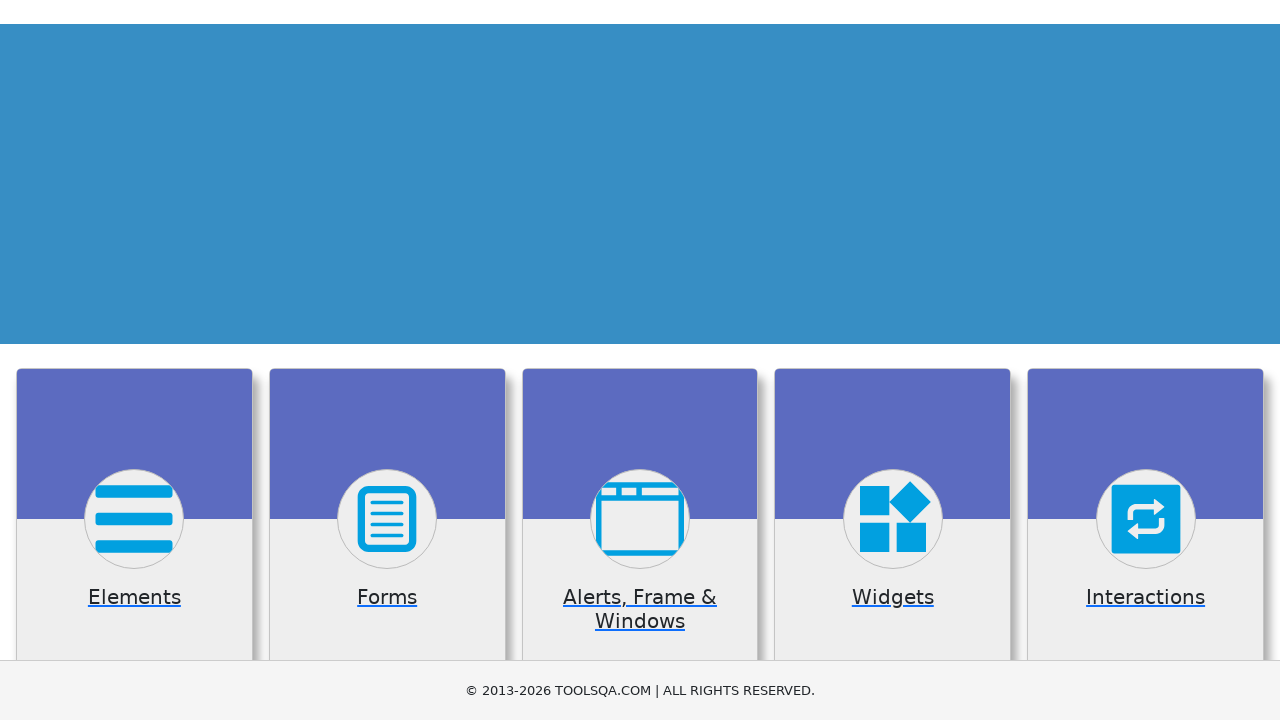

Closed new tab and returned to main page
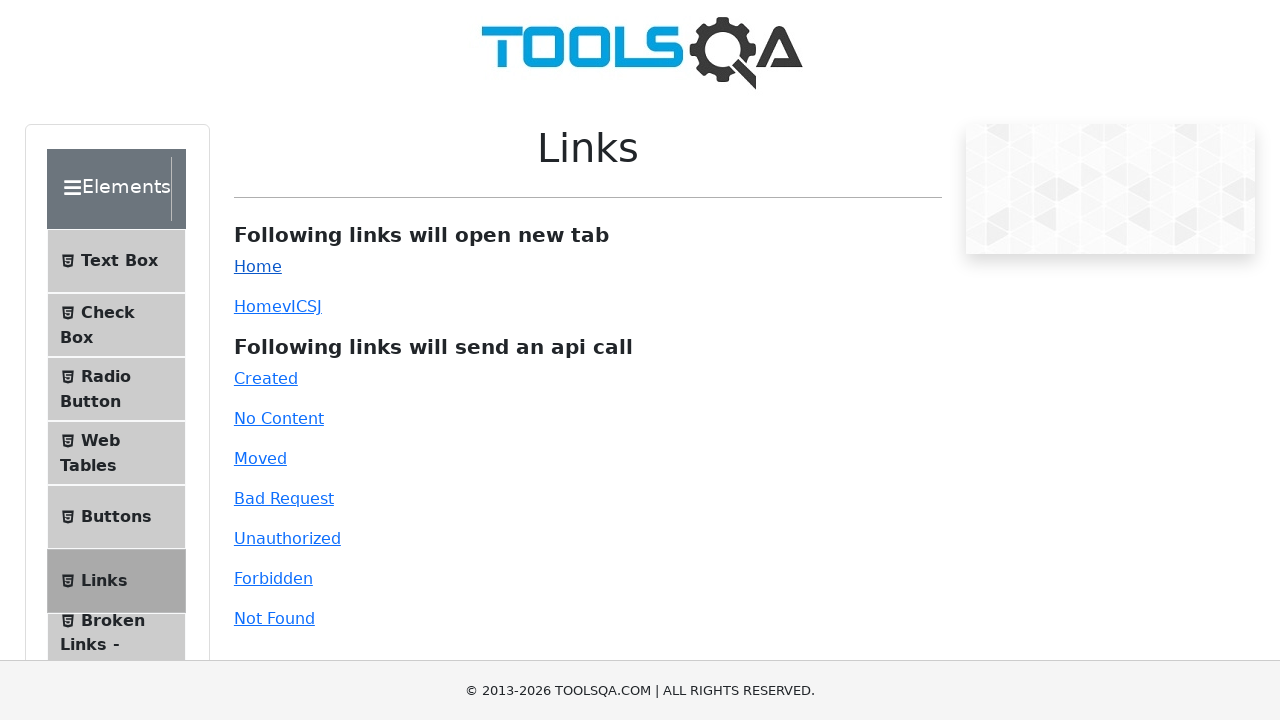

Scrolled down 150px to see API links
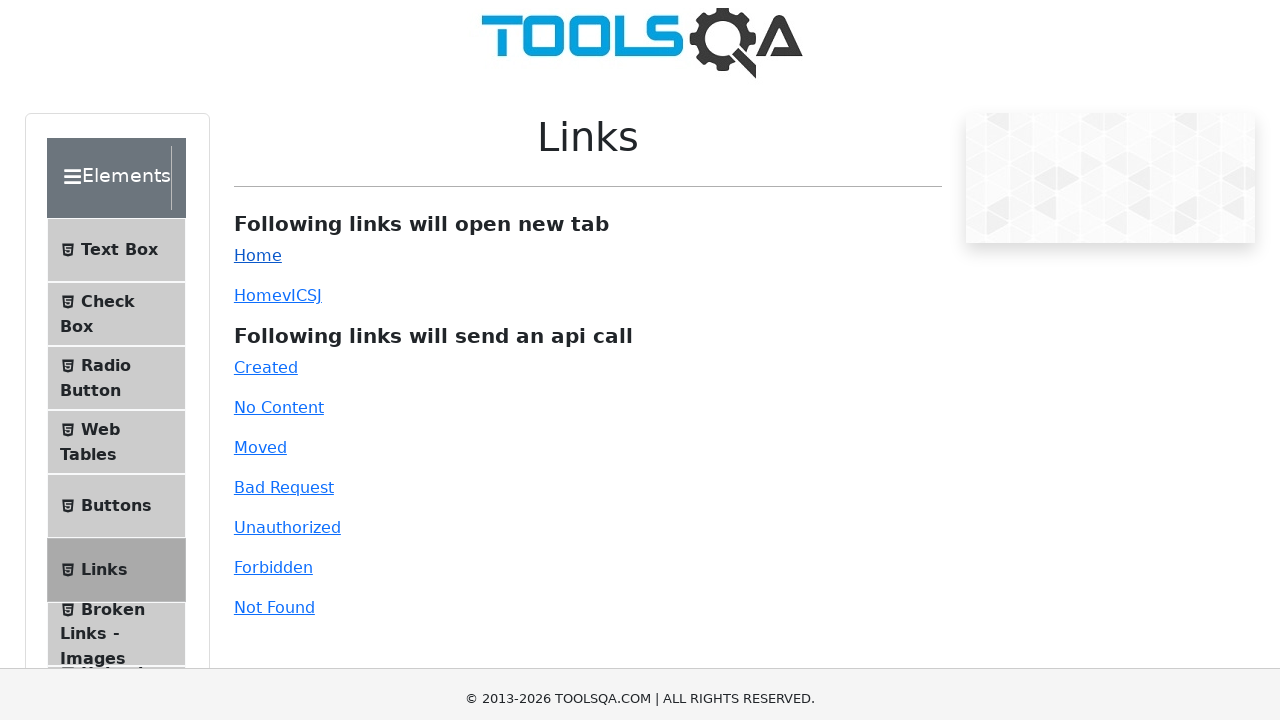

Clicked 'Created' API link (HTTP 201) at (266, 228) on #created
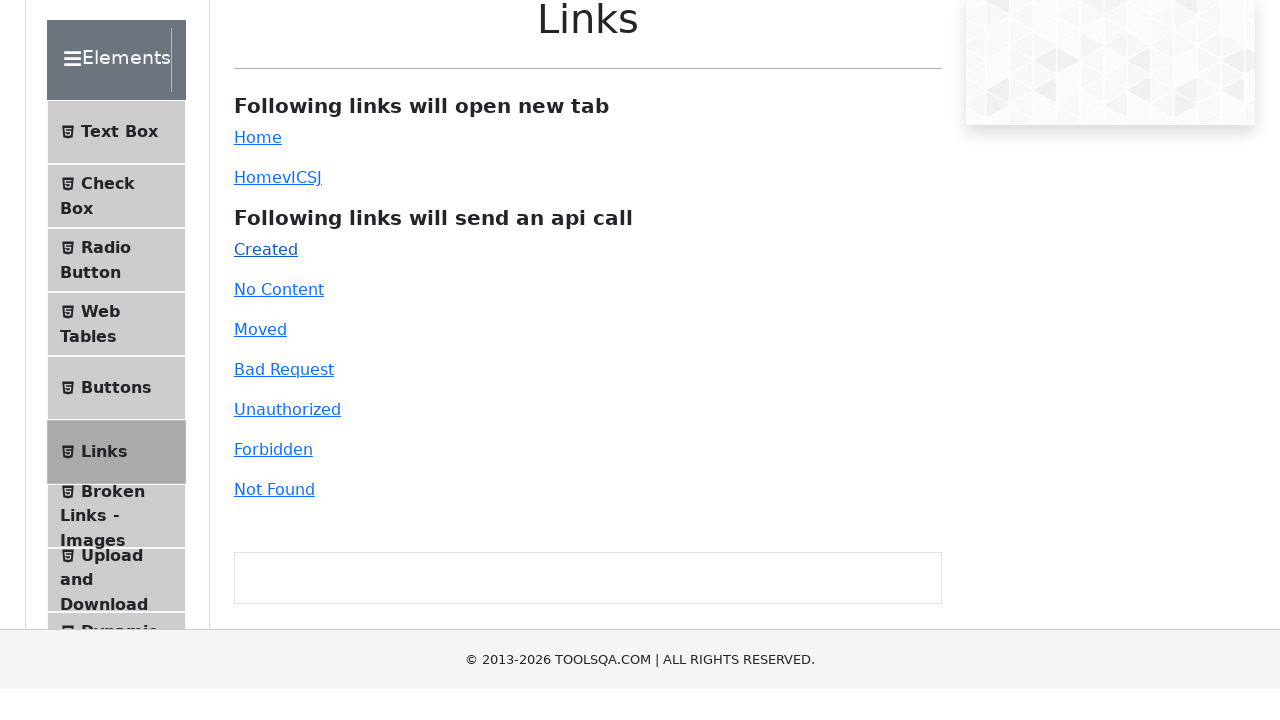

Waited 500ms for response
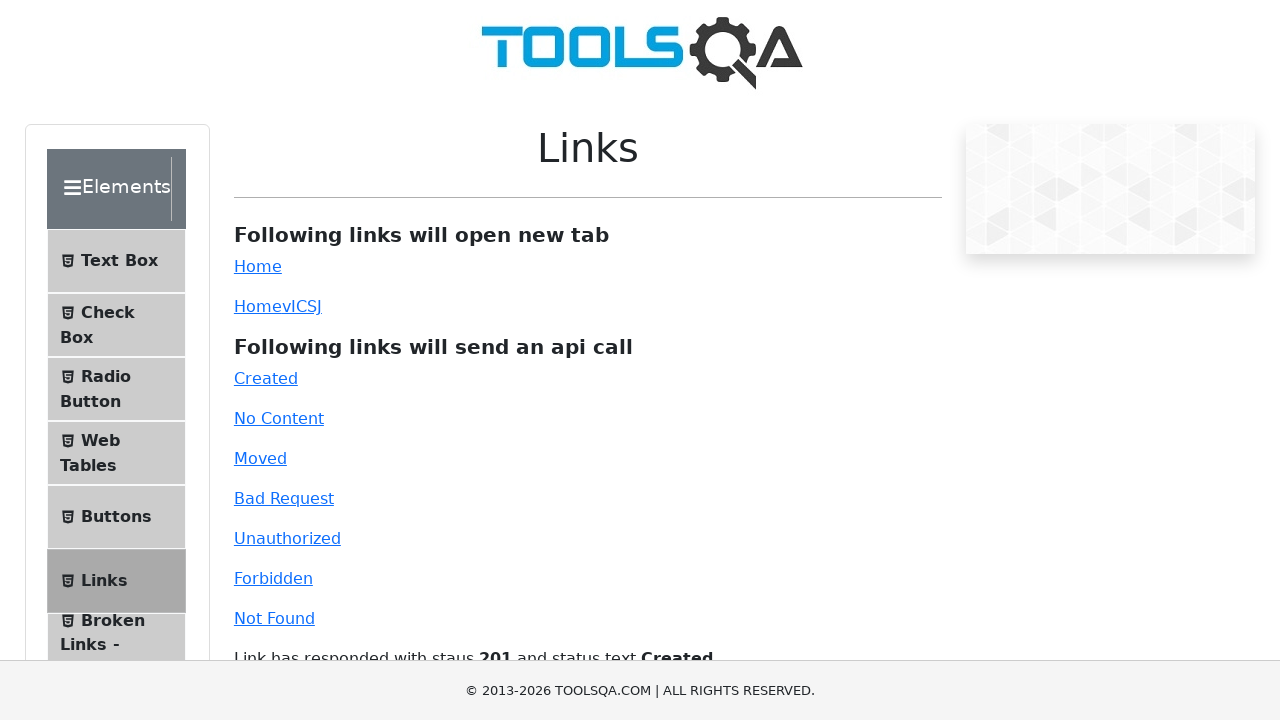

Clicked 'No Content' API link (HTTP 204) at (279, 418) on #no-content
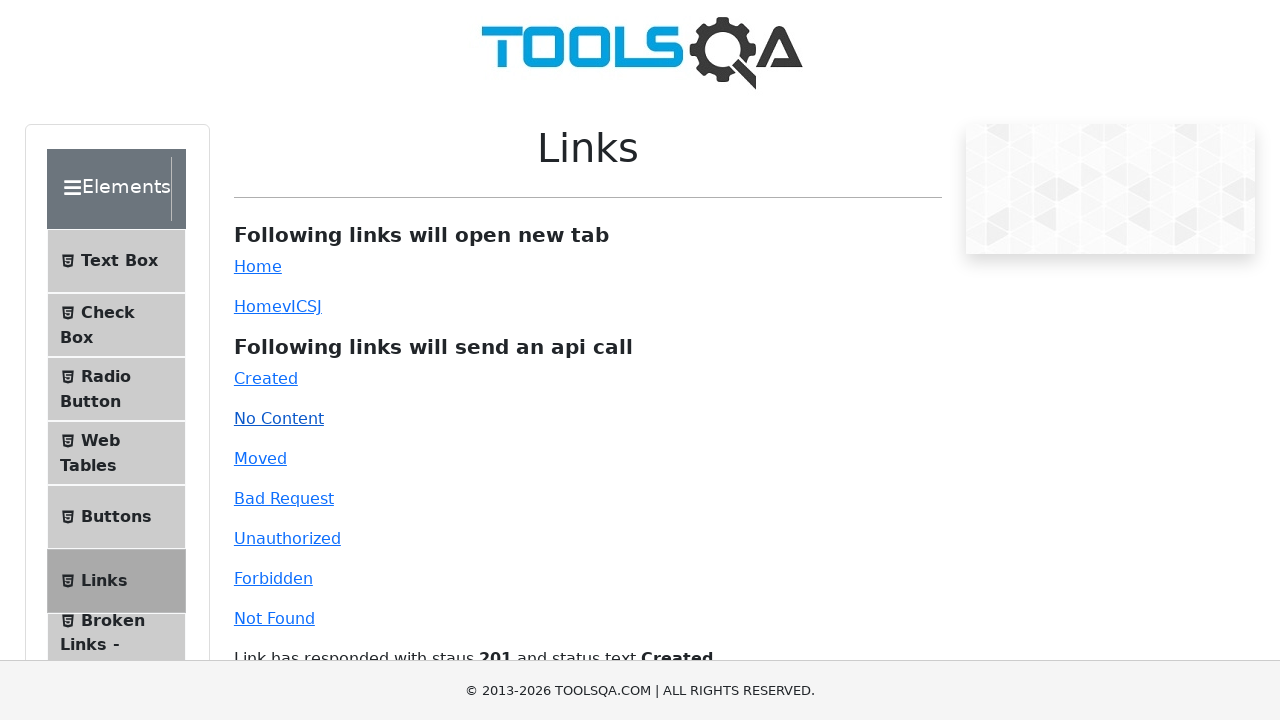

Waited 500ms for response
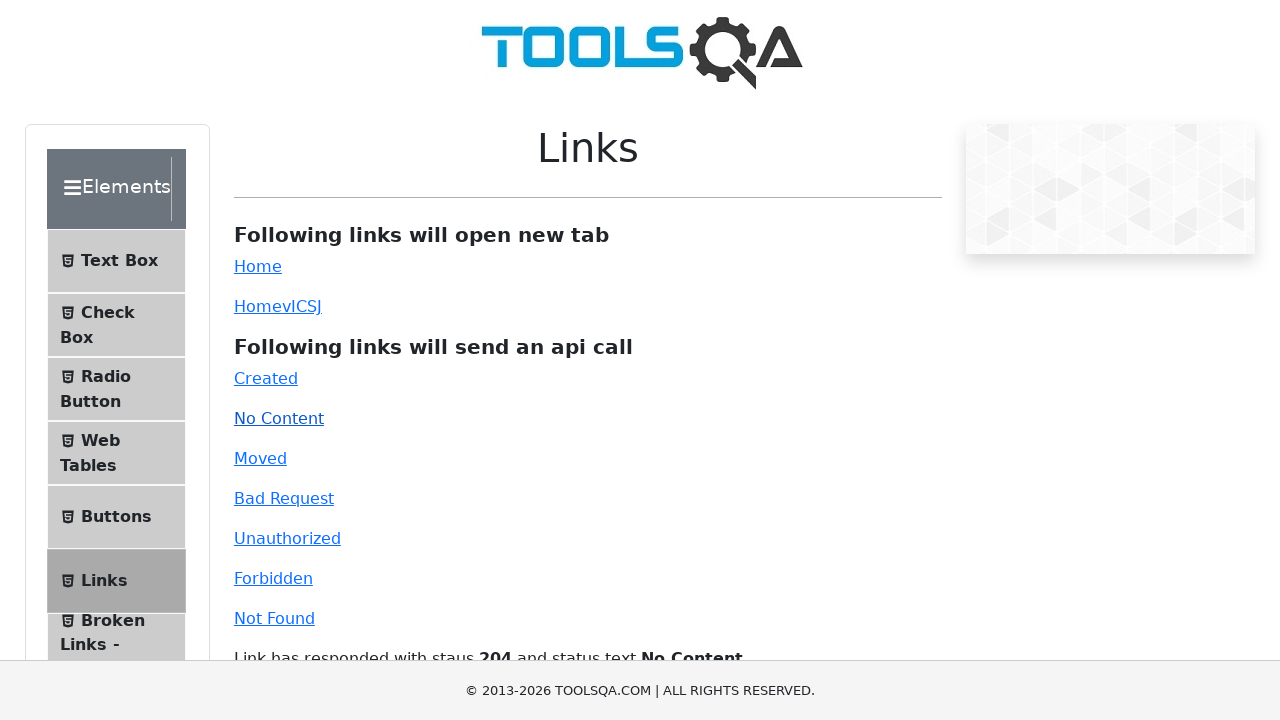

Clicked 'Moved' API link (HTTP 301) at (260, 458) on #moved
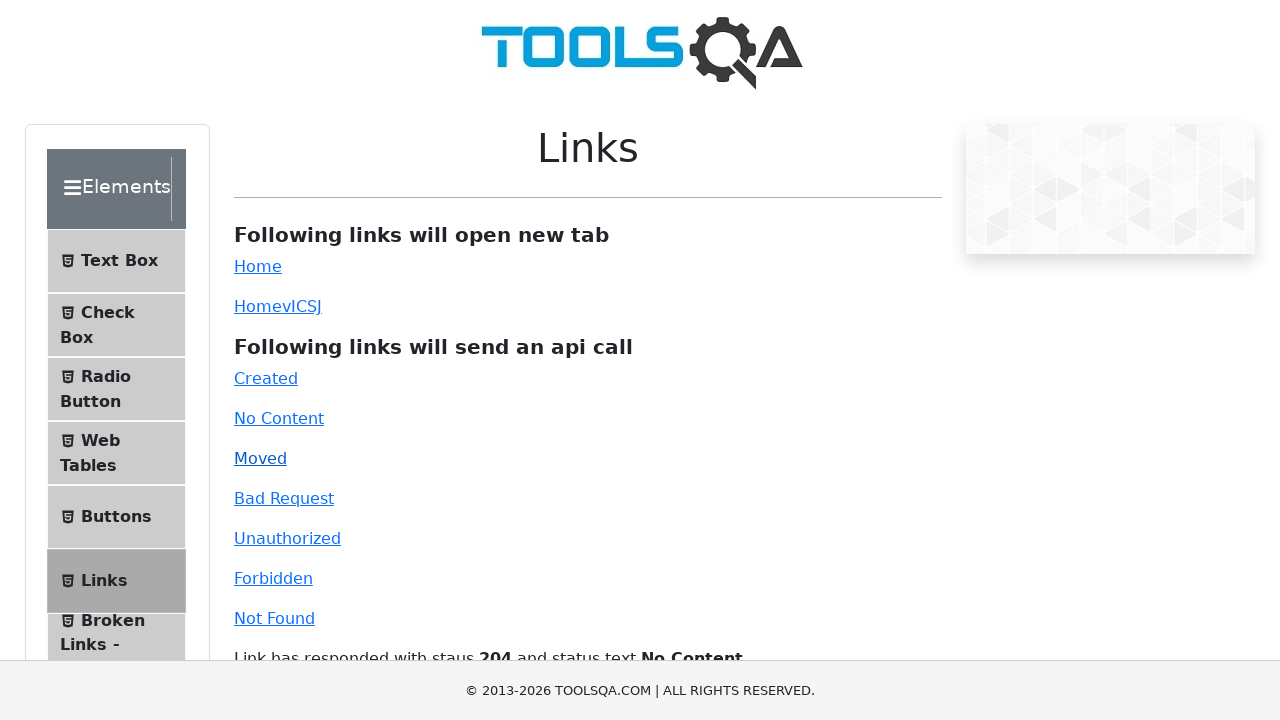

Waited 500ms for response
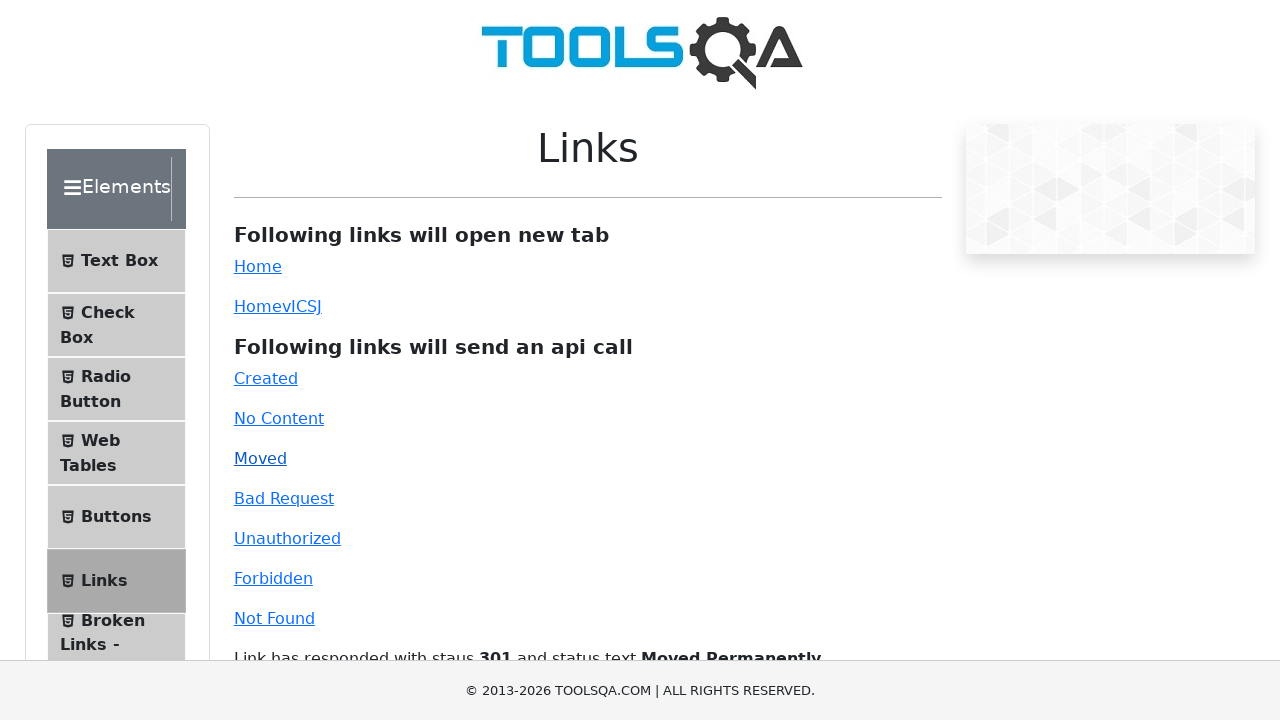

Clicked 'Bad Request' API link (HTTP 400) at (284, 498) on #bad-request
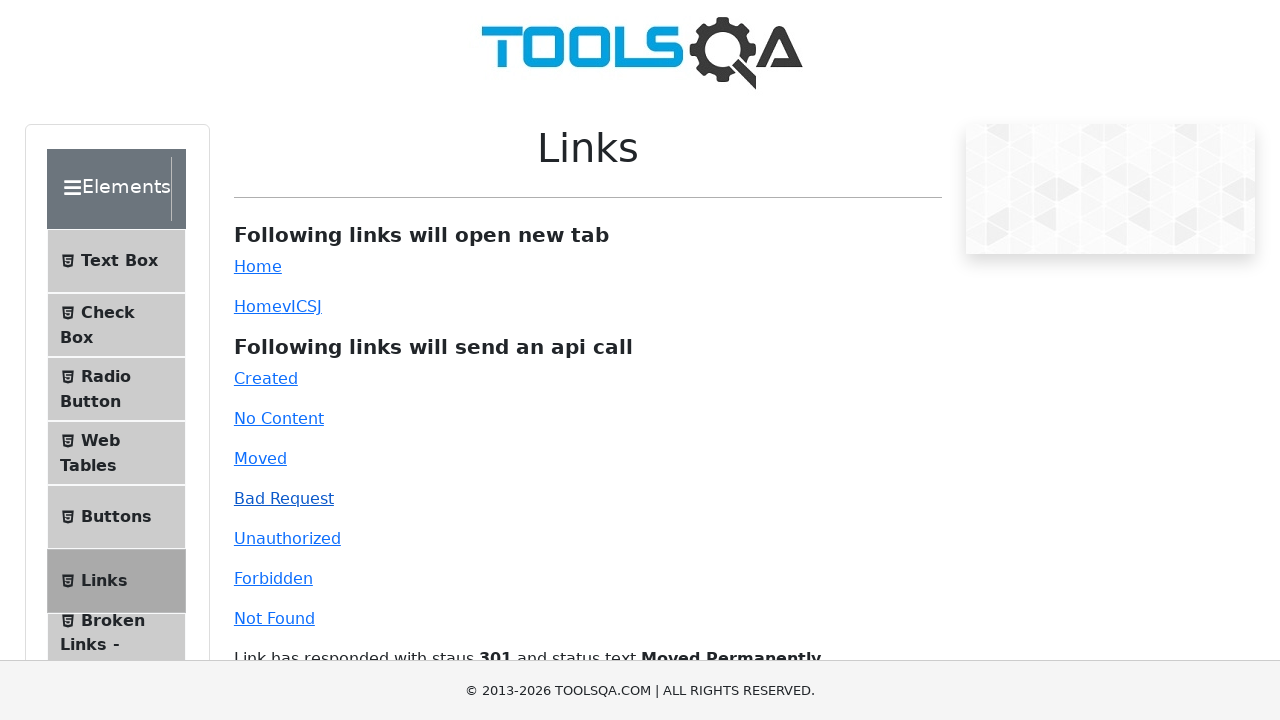

Waited 500ms for response
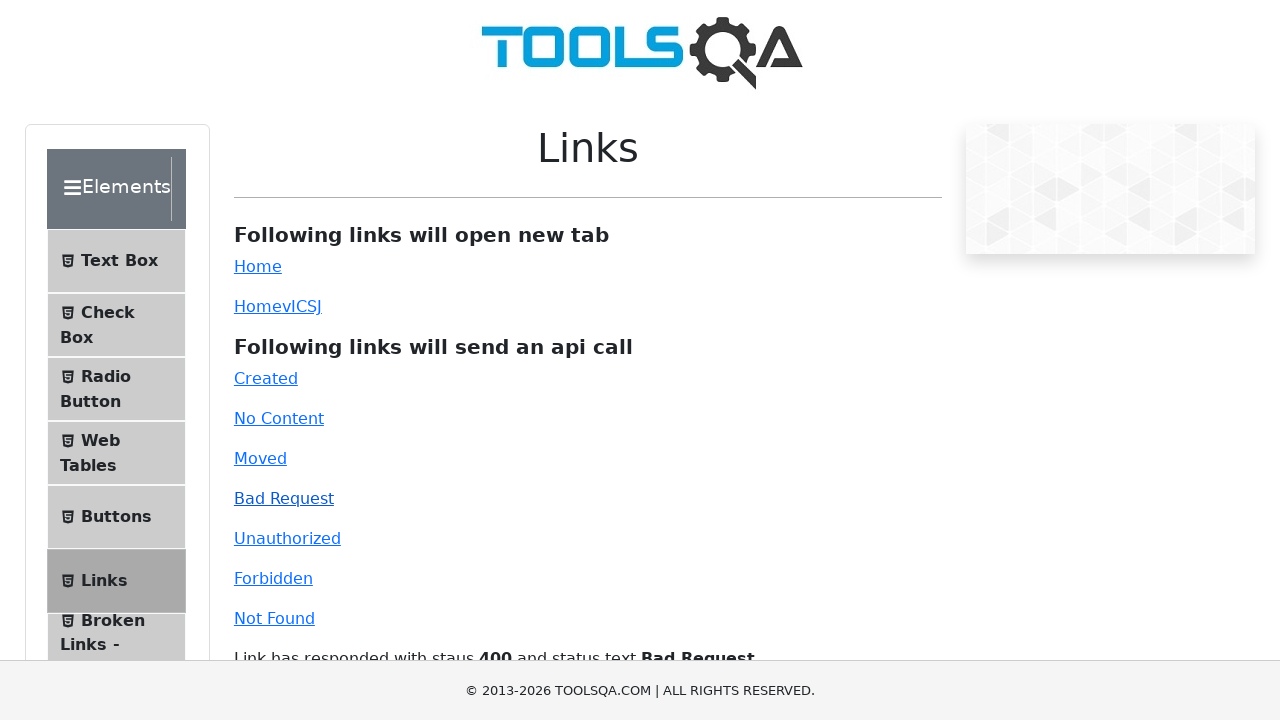

Clicked 'Unauthorized' API link (HTTP 401) at (287, 538) on #unauthorized
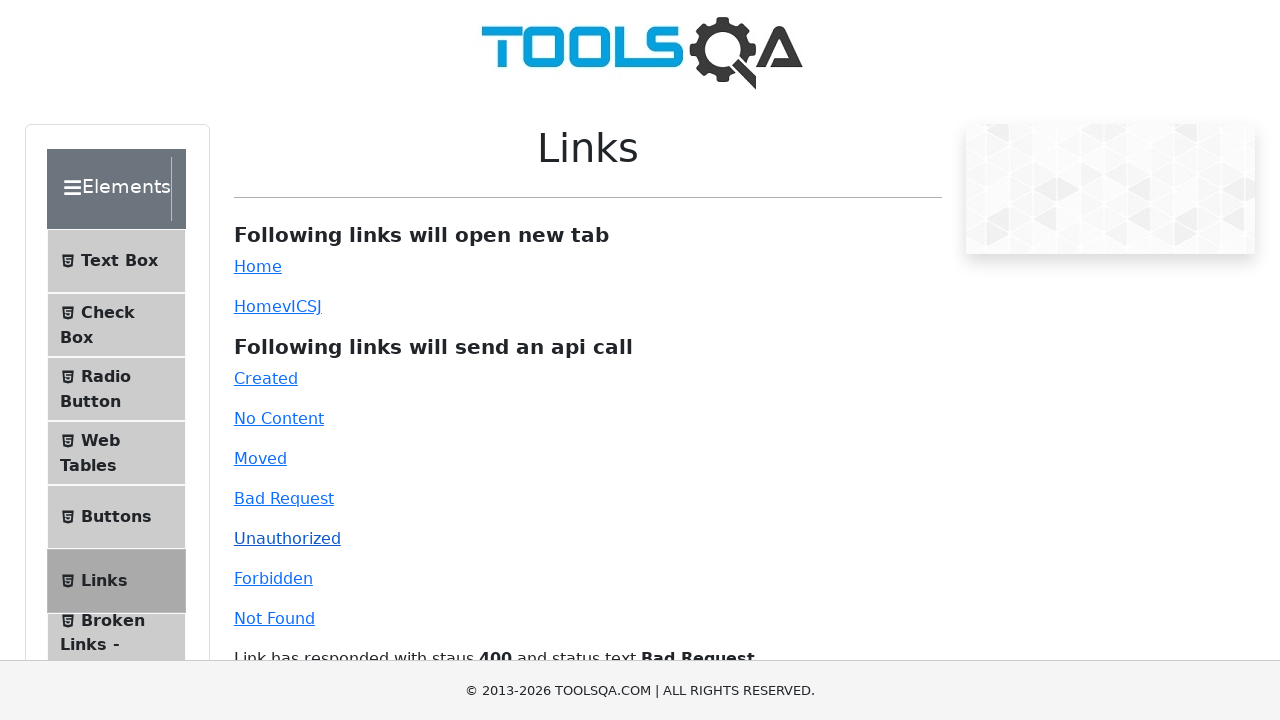

Waited 500ms for response
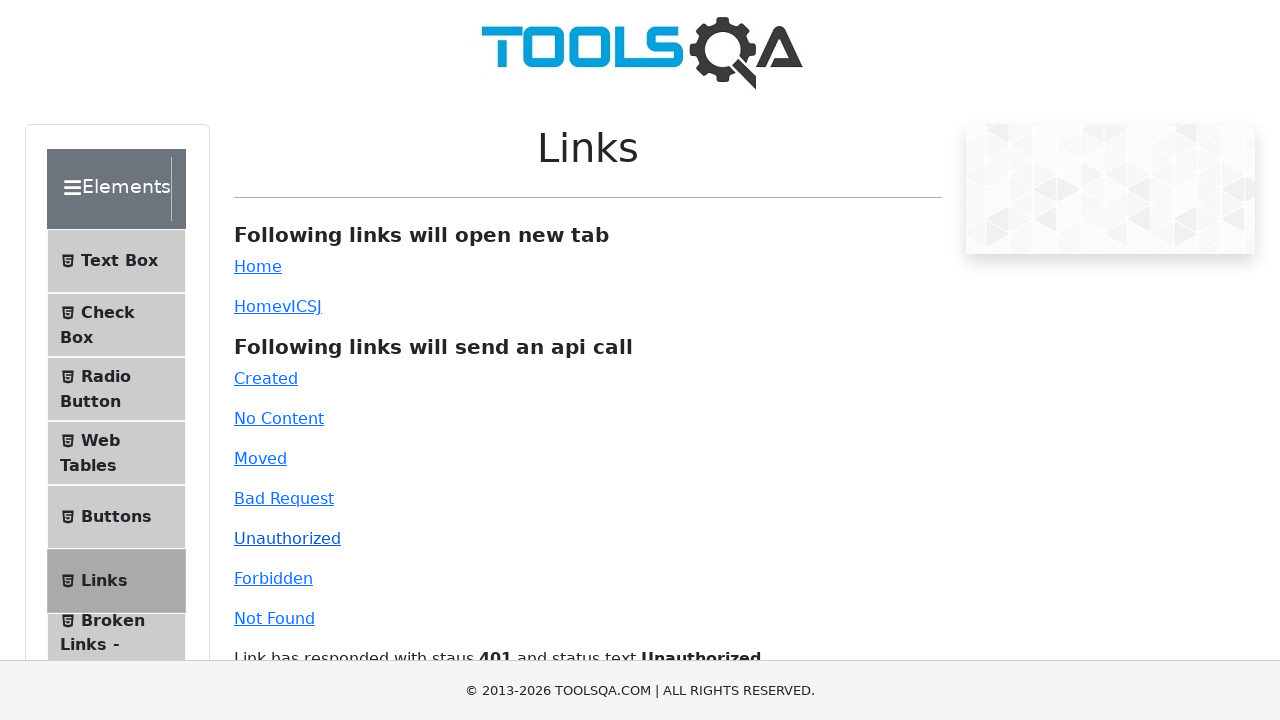

Clicked 'Forbidden' API link (HTTP 403) at (273, 578) on #forbidden
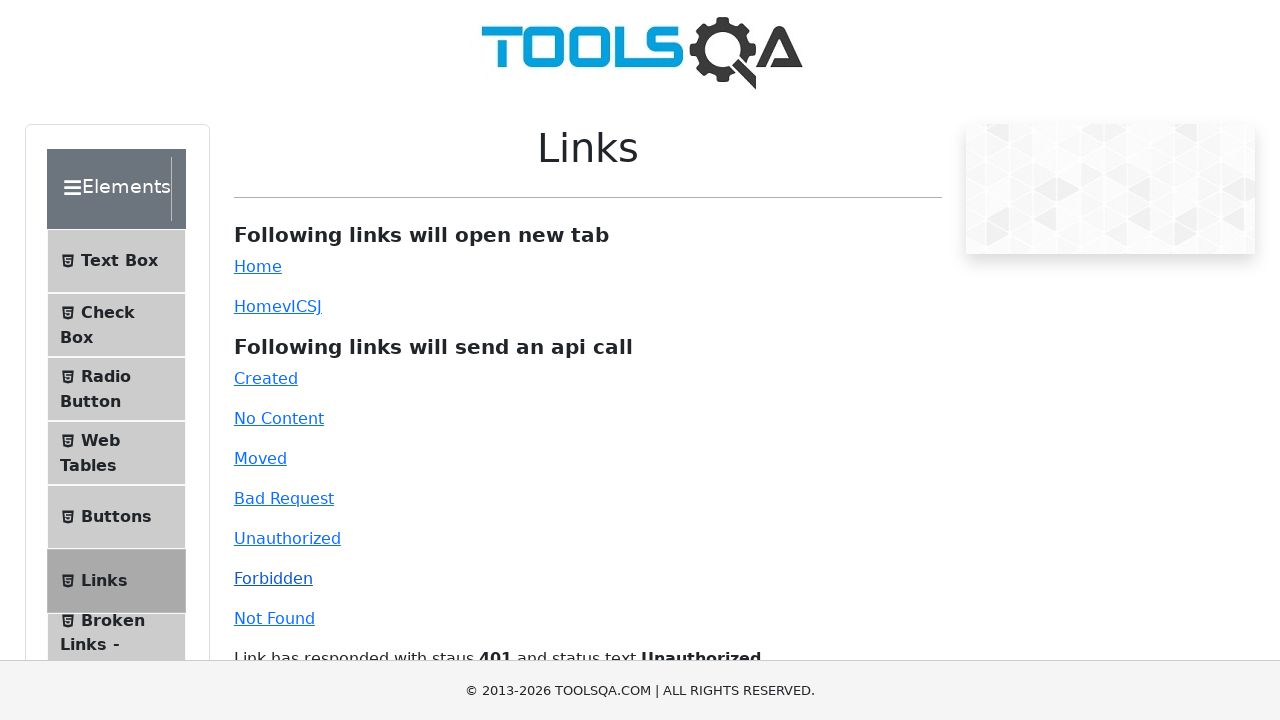

Waited 500ms for response
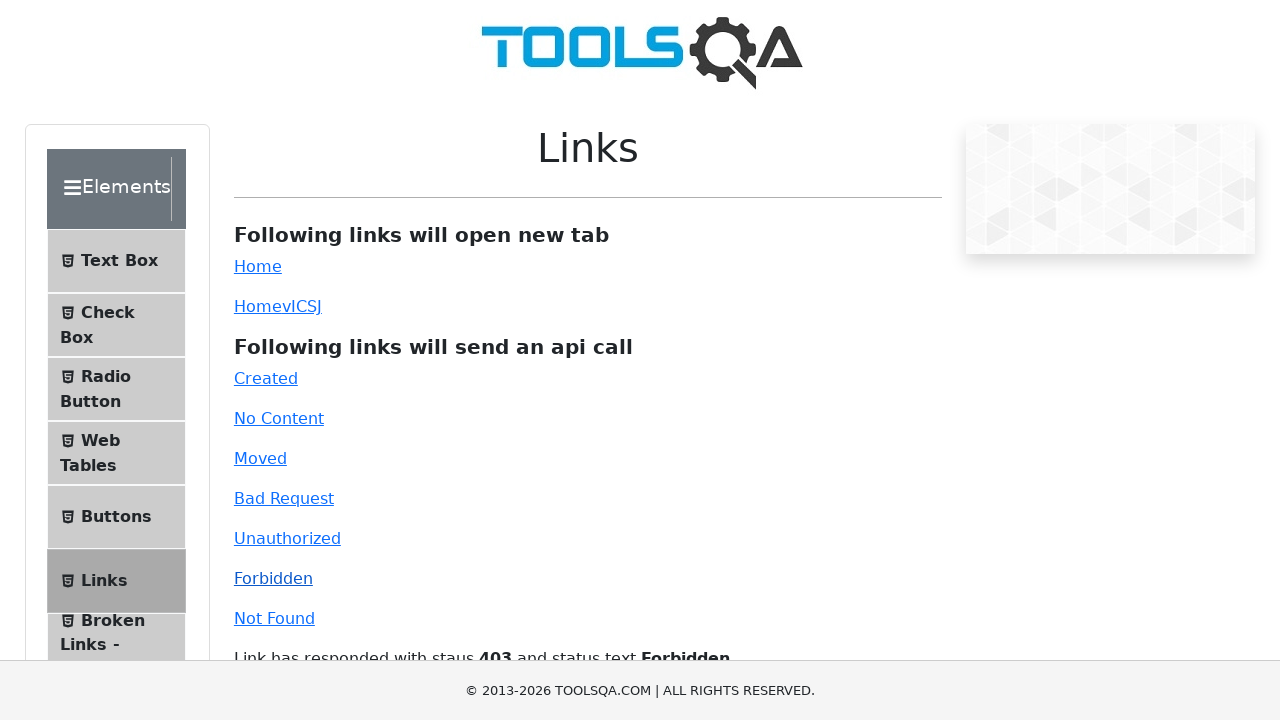

Clicked 'Invalid URL' API link at (274, 618) on #invalid-url
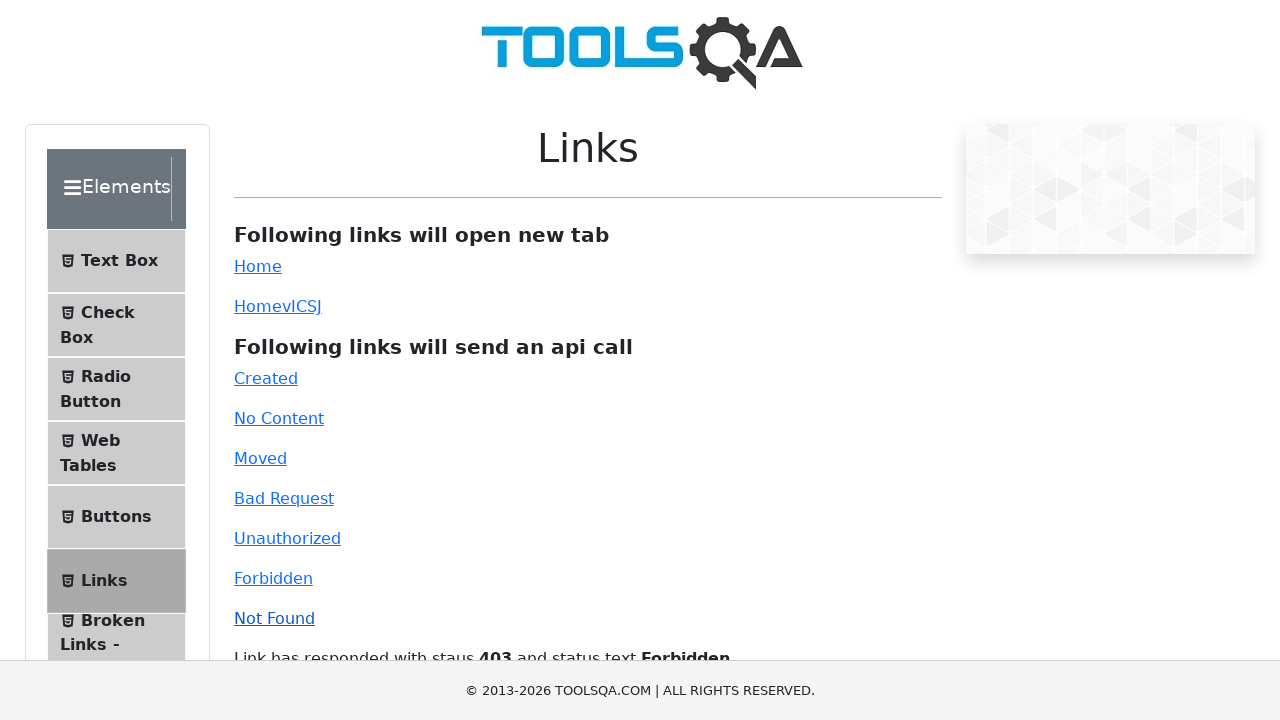

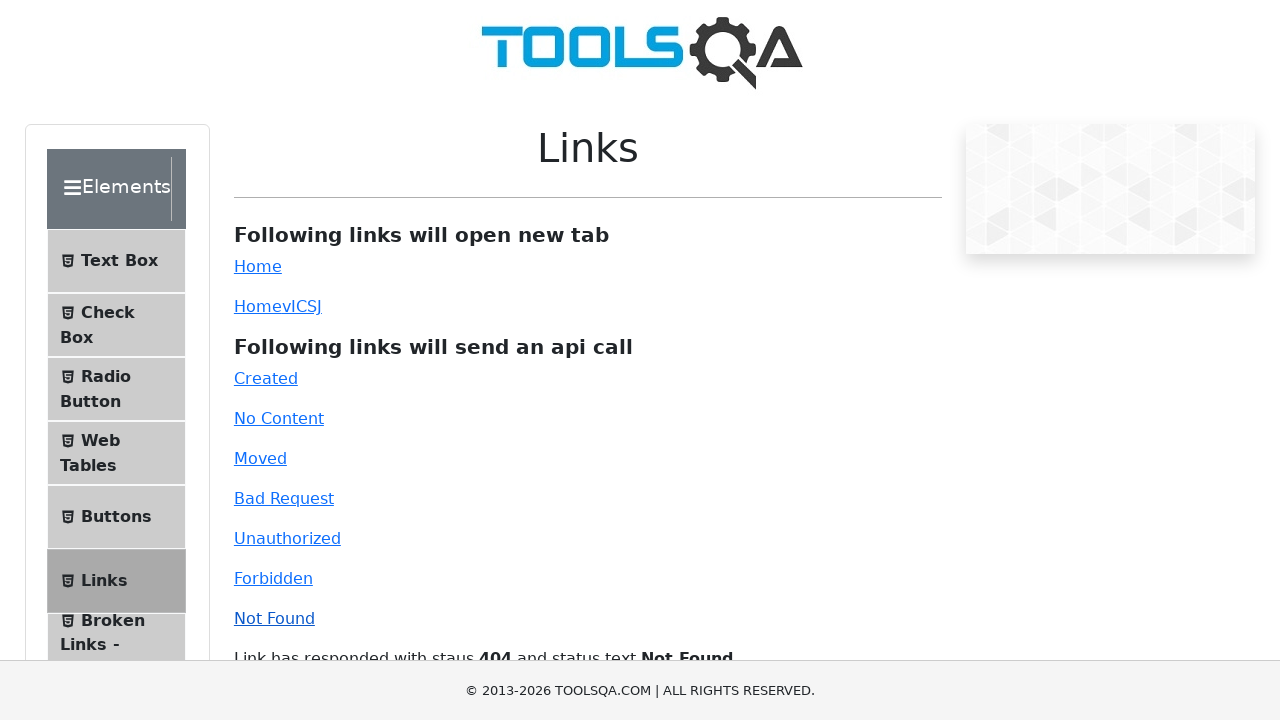